Navigates to American Eagle's Women's New Arrivals page, waits for product tiles to load, selects a random product from the listing, and clicks on it to view the product details.

Starting URL: https://www.ae.com/us/en/c/women/new-arrivals/11gj7jfZ1266xyj-filtered?pagetype=plp

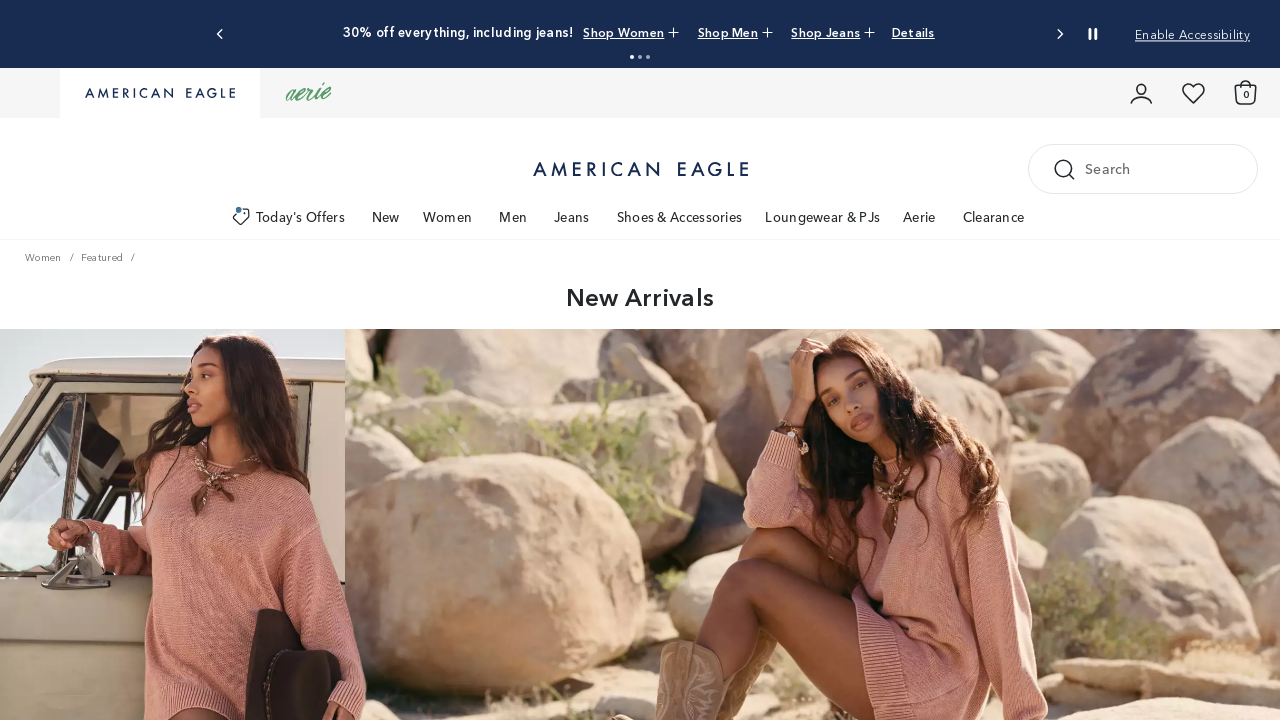

Waited for product tiles to load on New Arrivals page
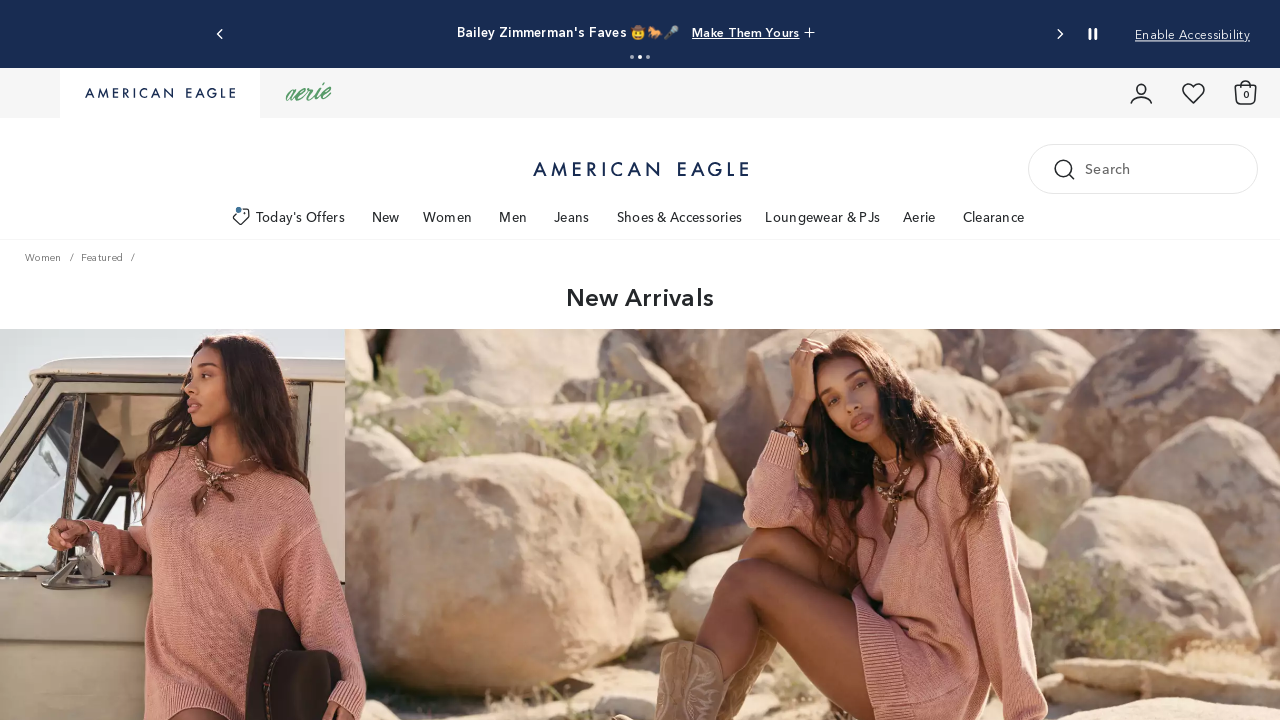

Located all product tiles on page
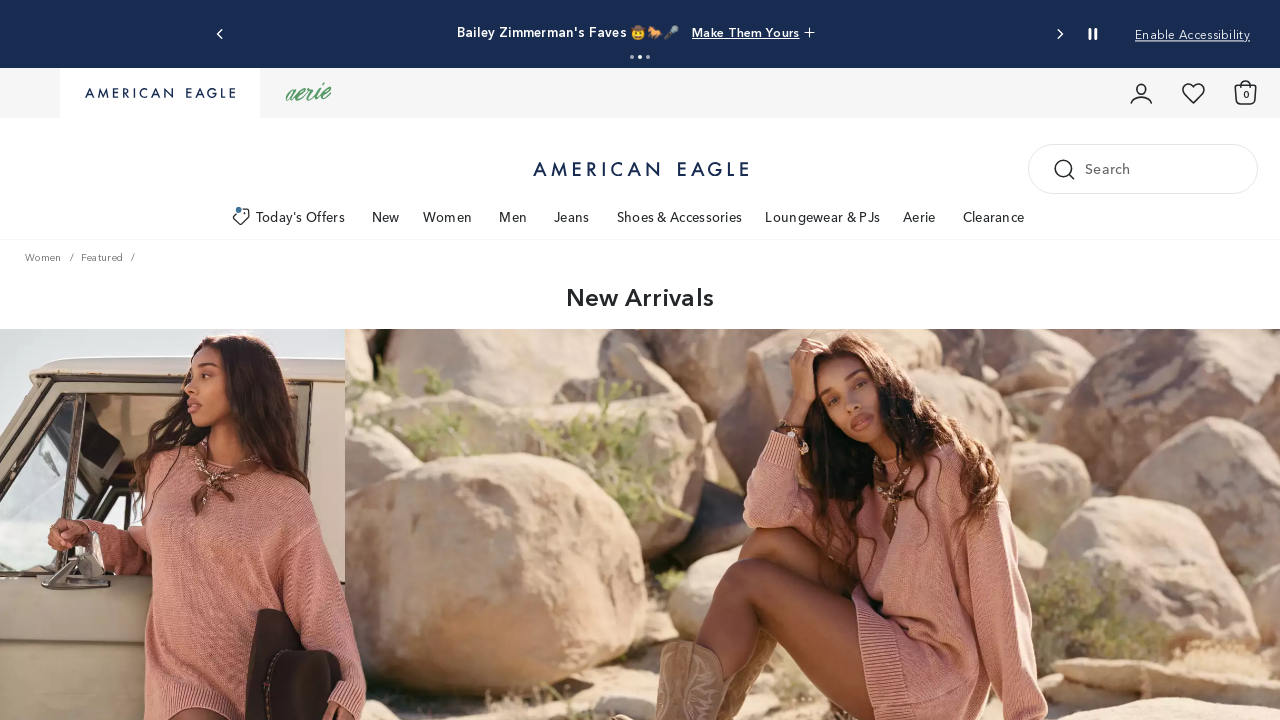

Found 30 product tiles
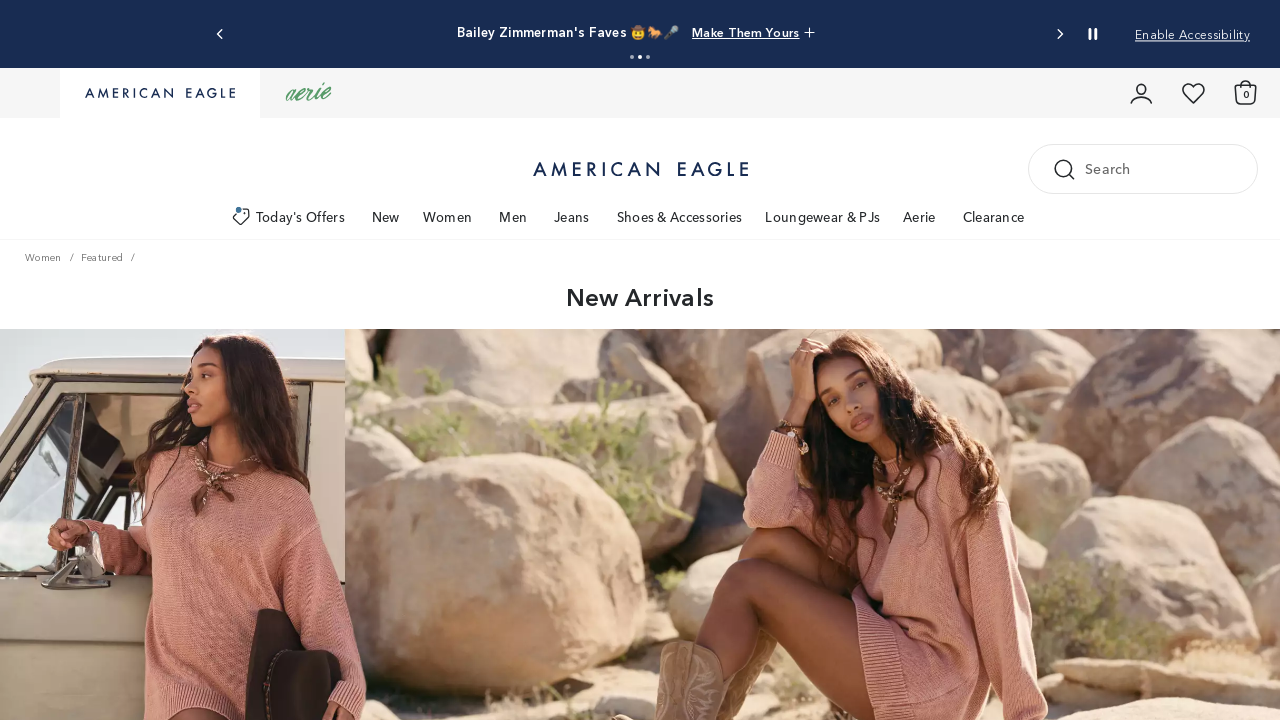

Generated random index: 7 from 30 products
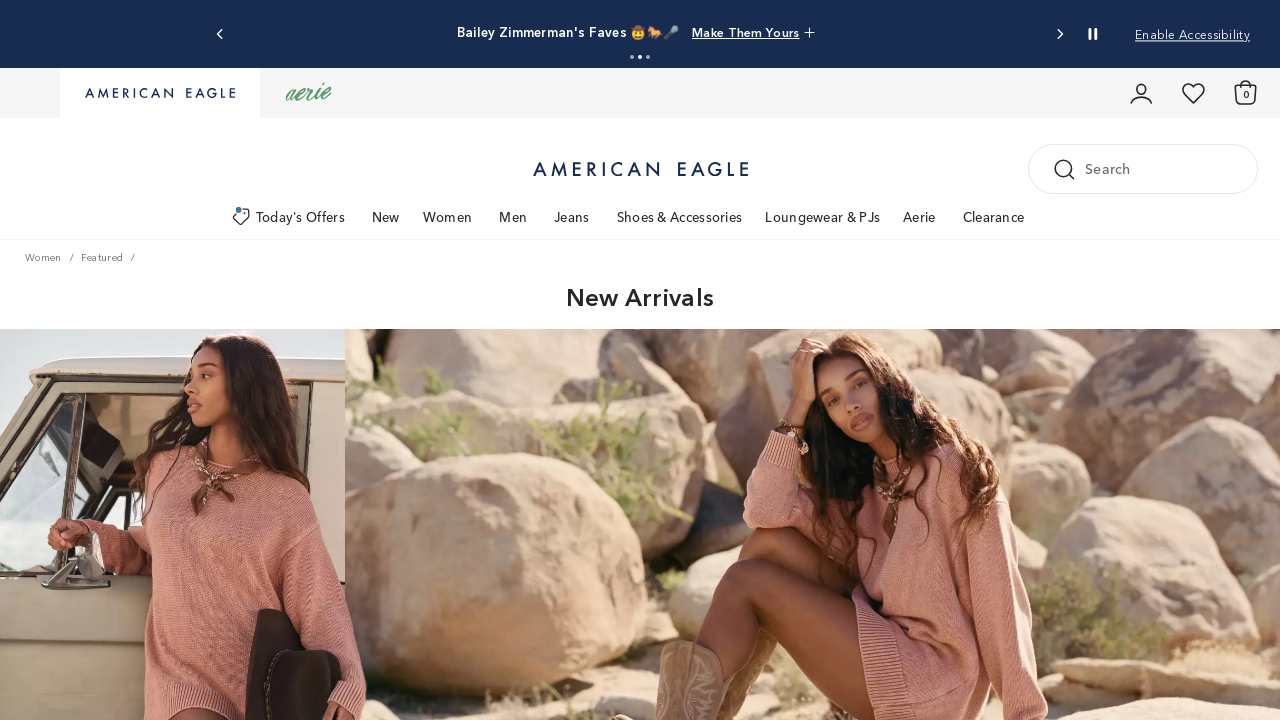

Selected product tile at index 7
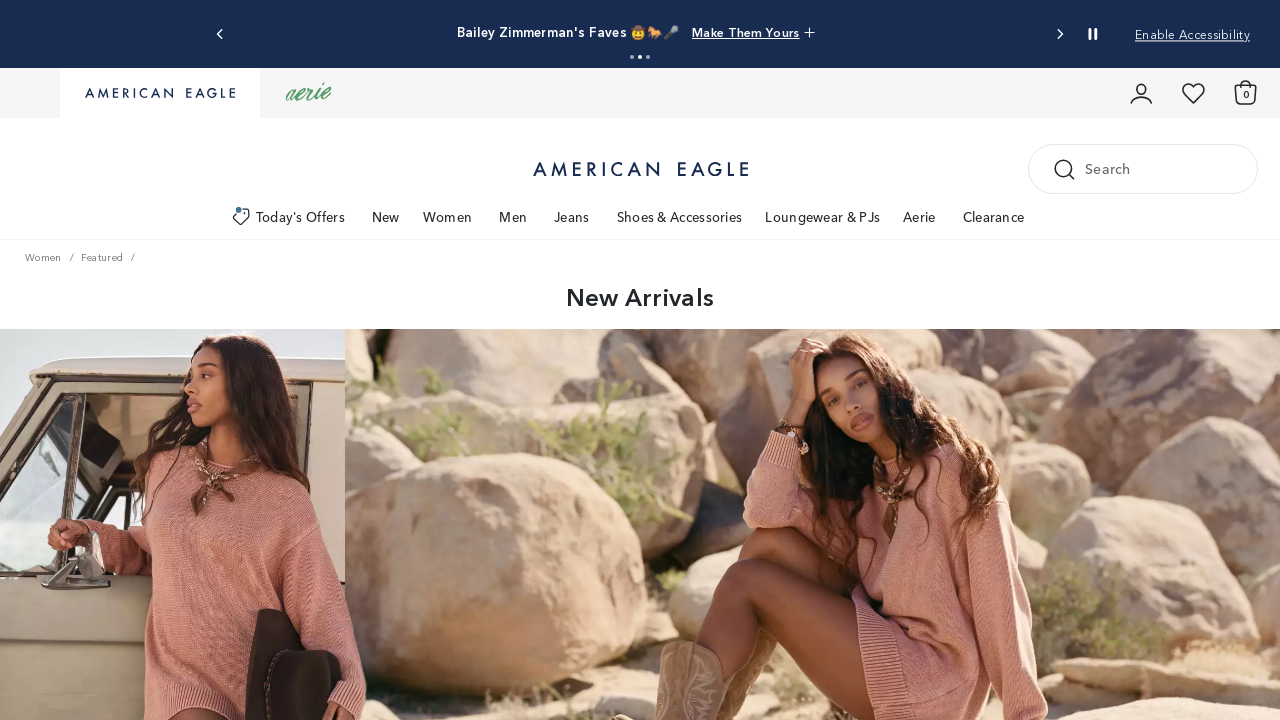

Scrolled selected product tile into view
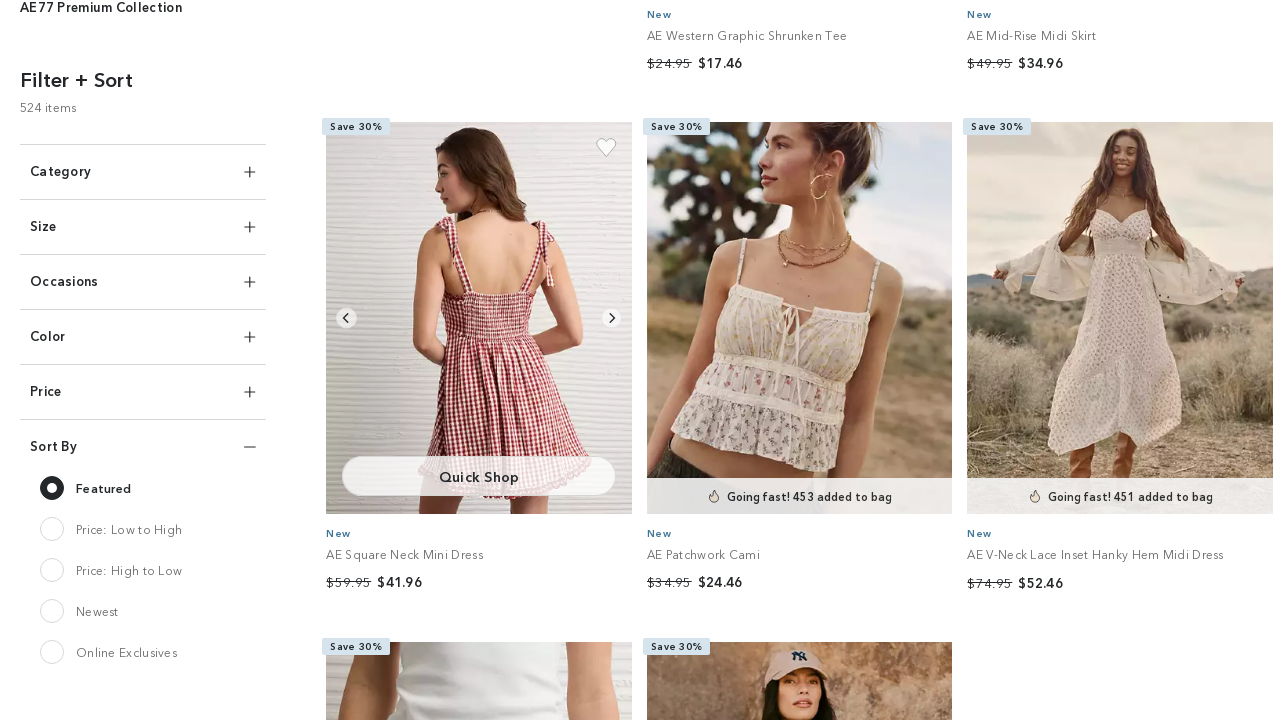

Verified product tile is visible
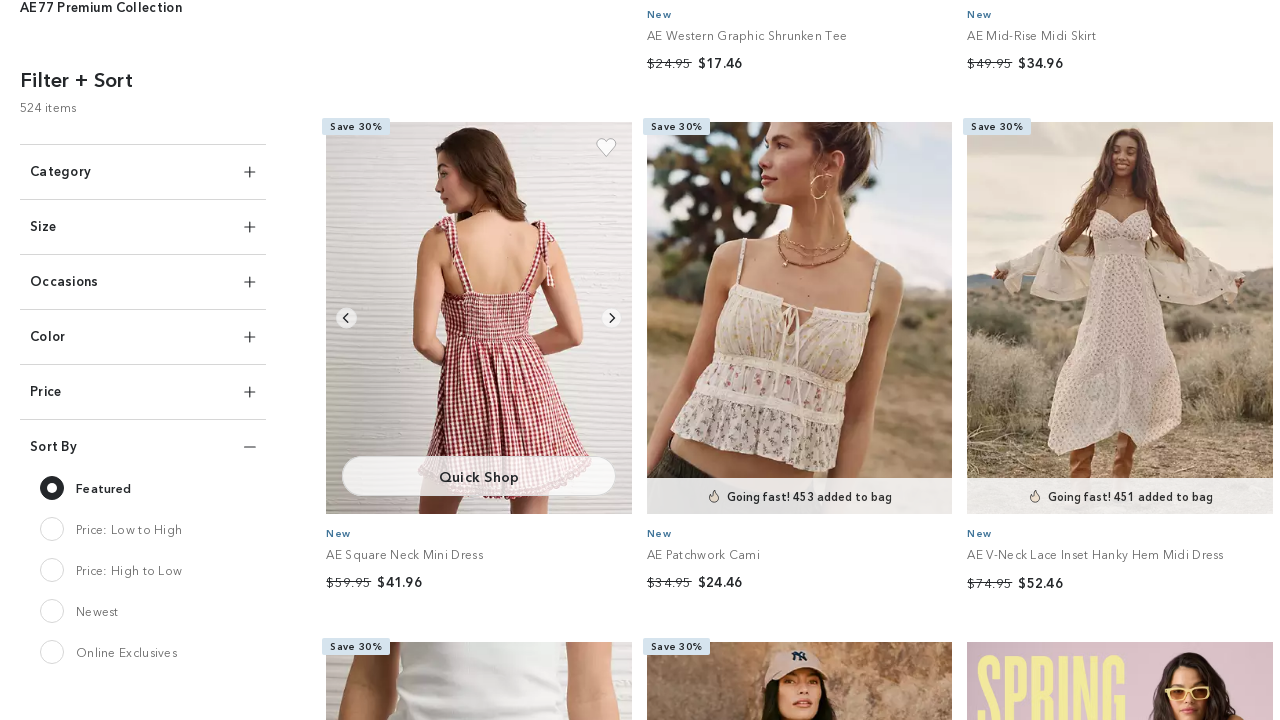

Clicked on selected product tile at (1120, 361) on div.product-tile >> nth=7
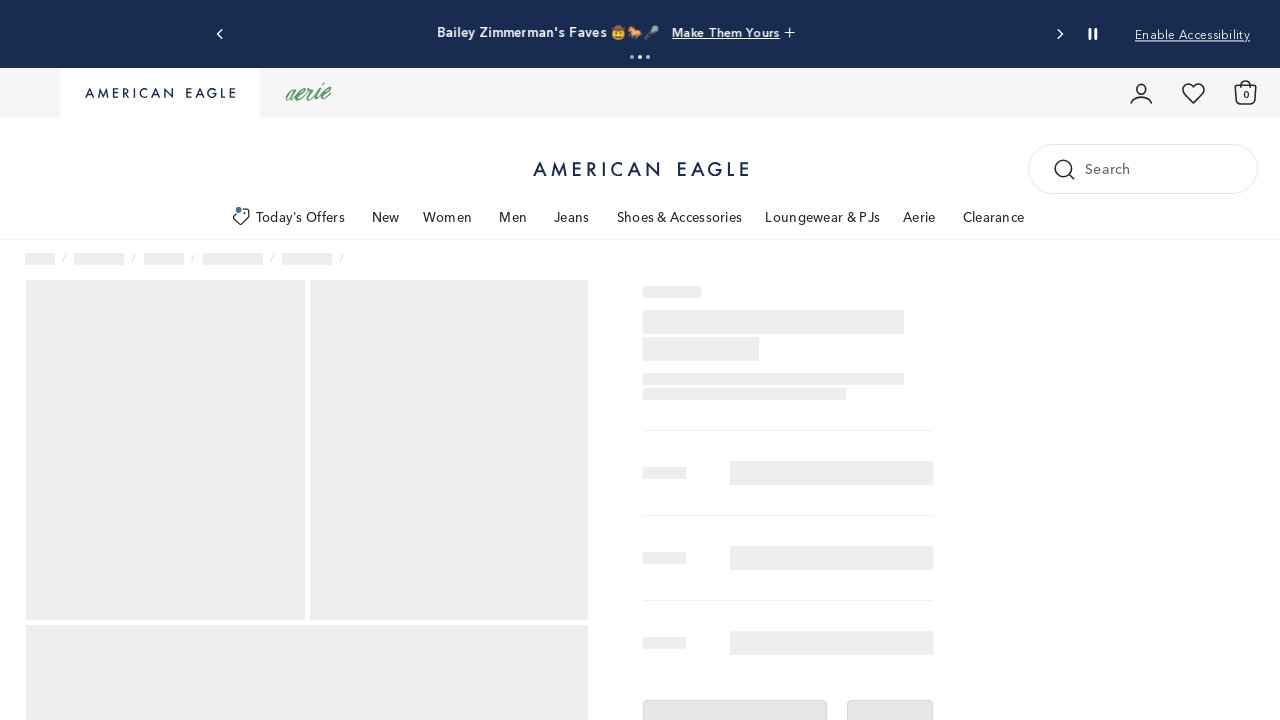

Product details page loaded successfully
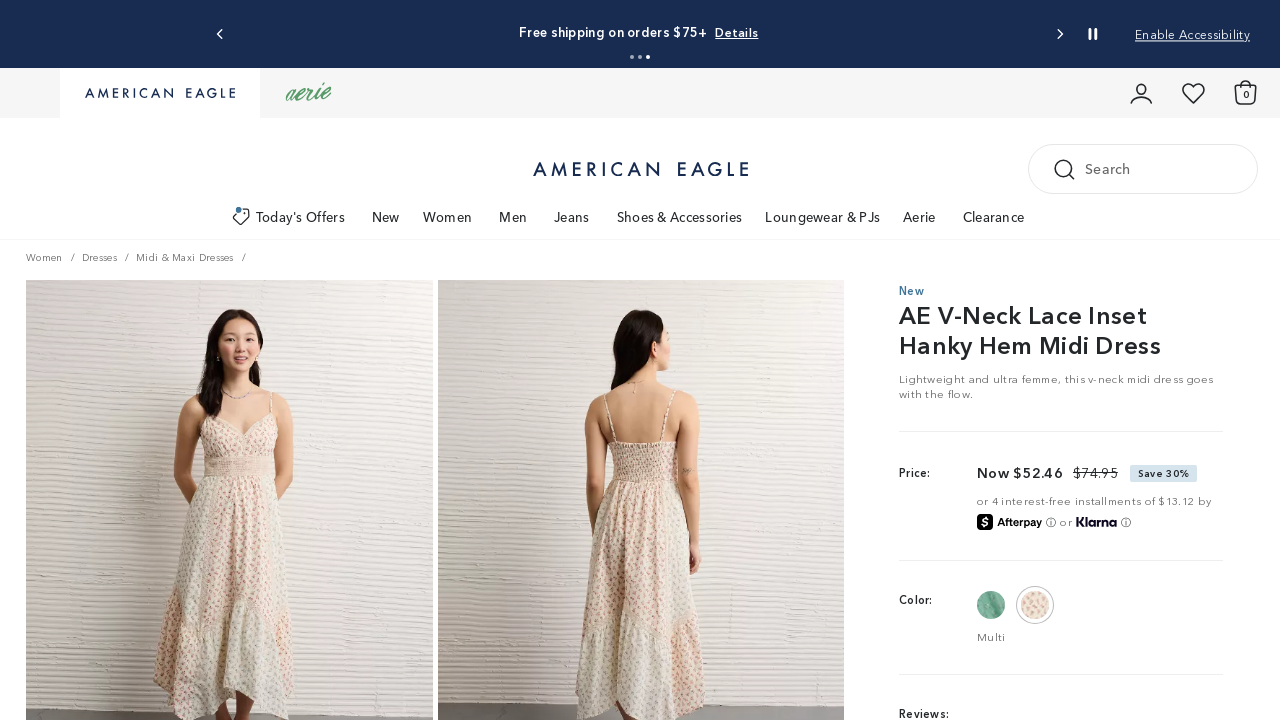

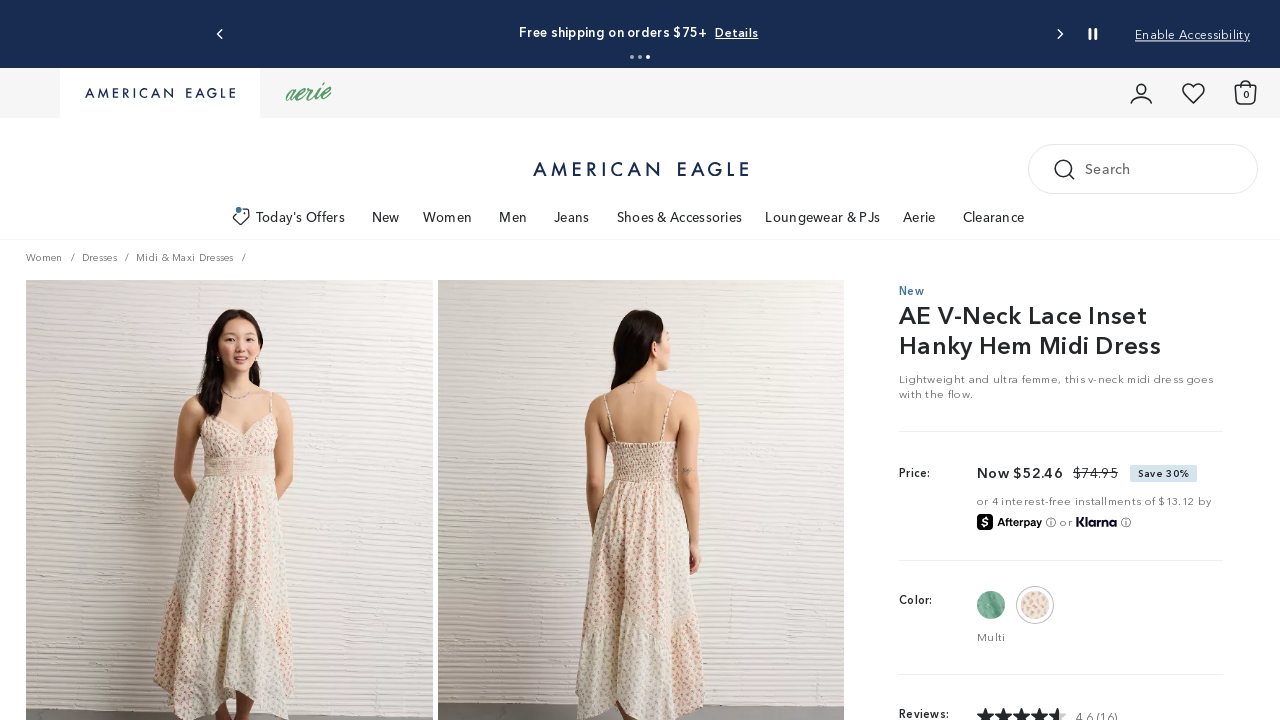